Tests finding an element by ID and verifies the text content of a heading element

Starting URL: https://kristinek.github.io/site/examples/locators

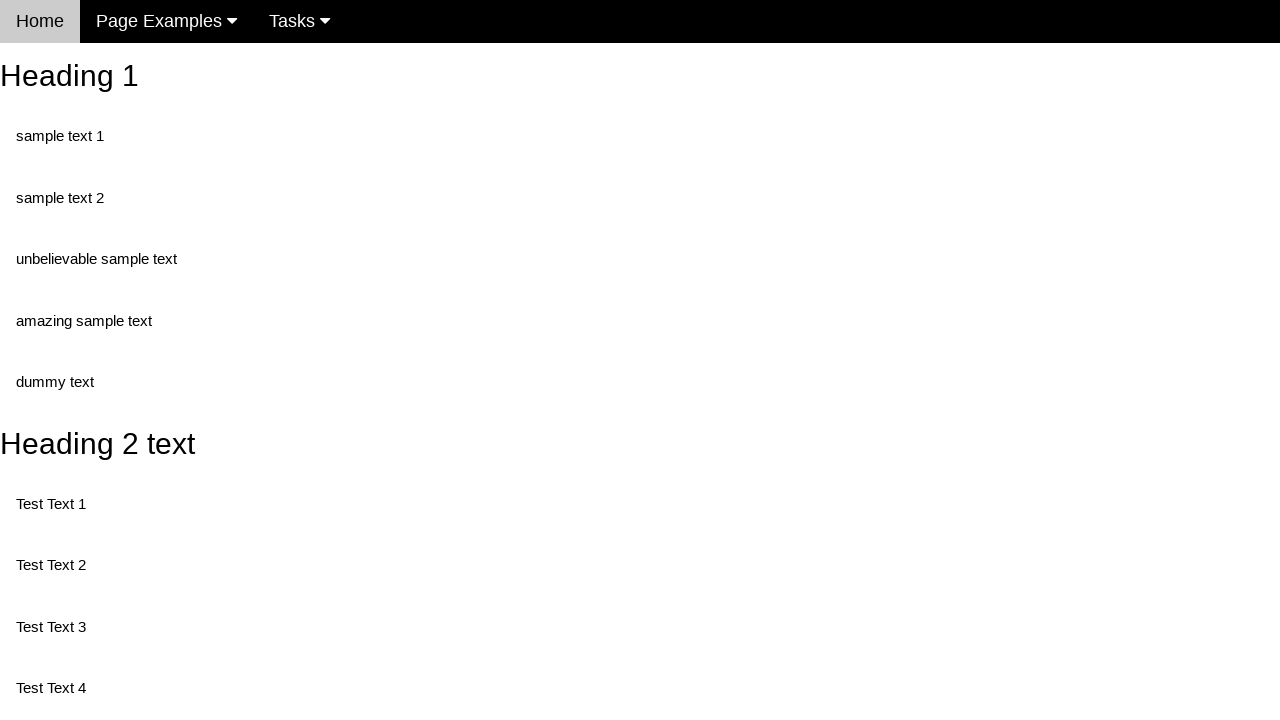

Navigated to locators example page
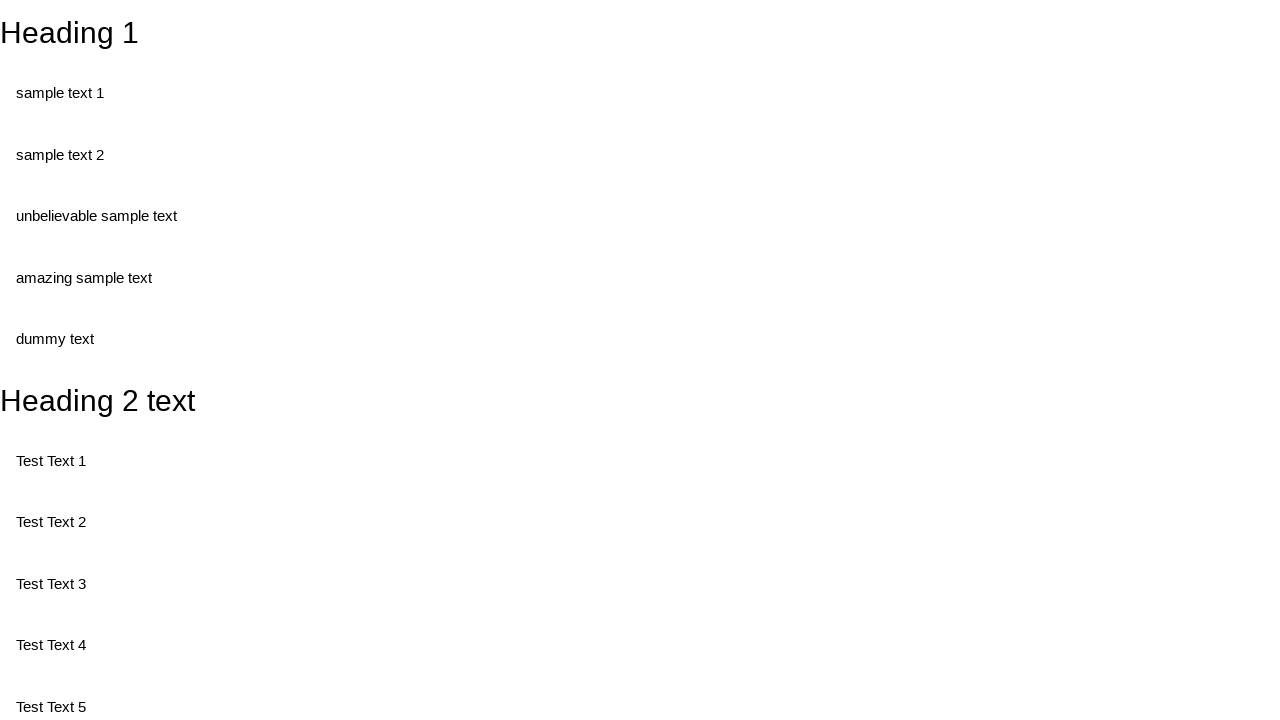

Retrieved text content from element with id 'heading_2'
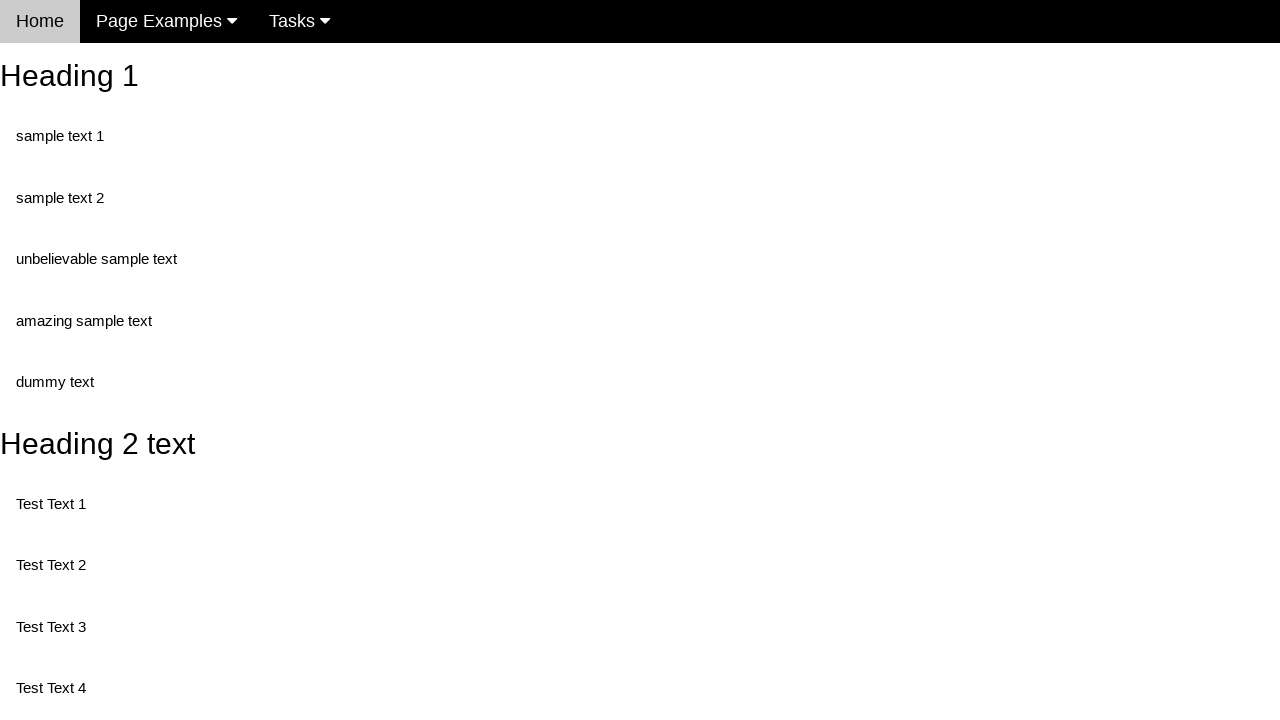

Printed heading text: Heading 2 text
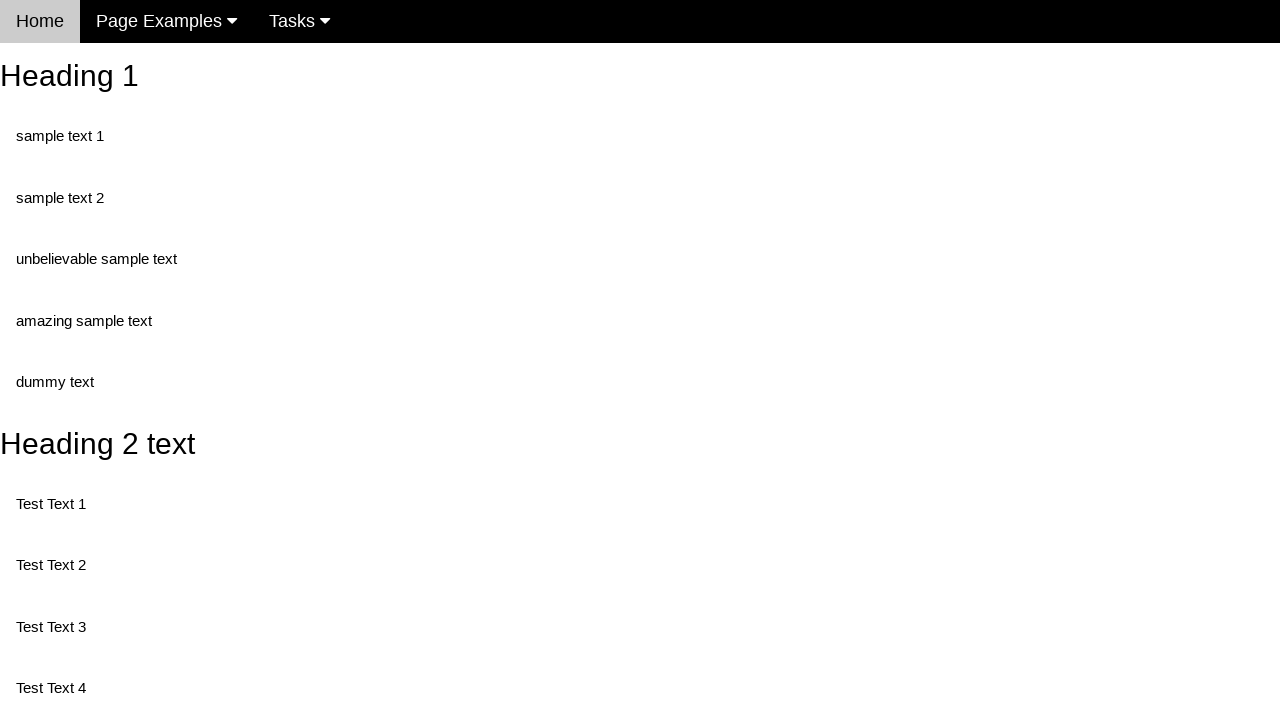

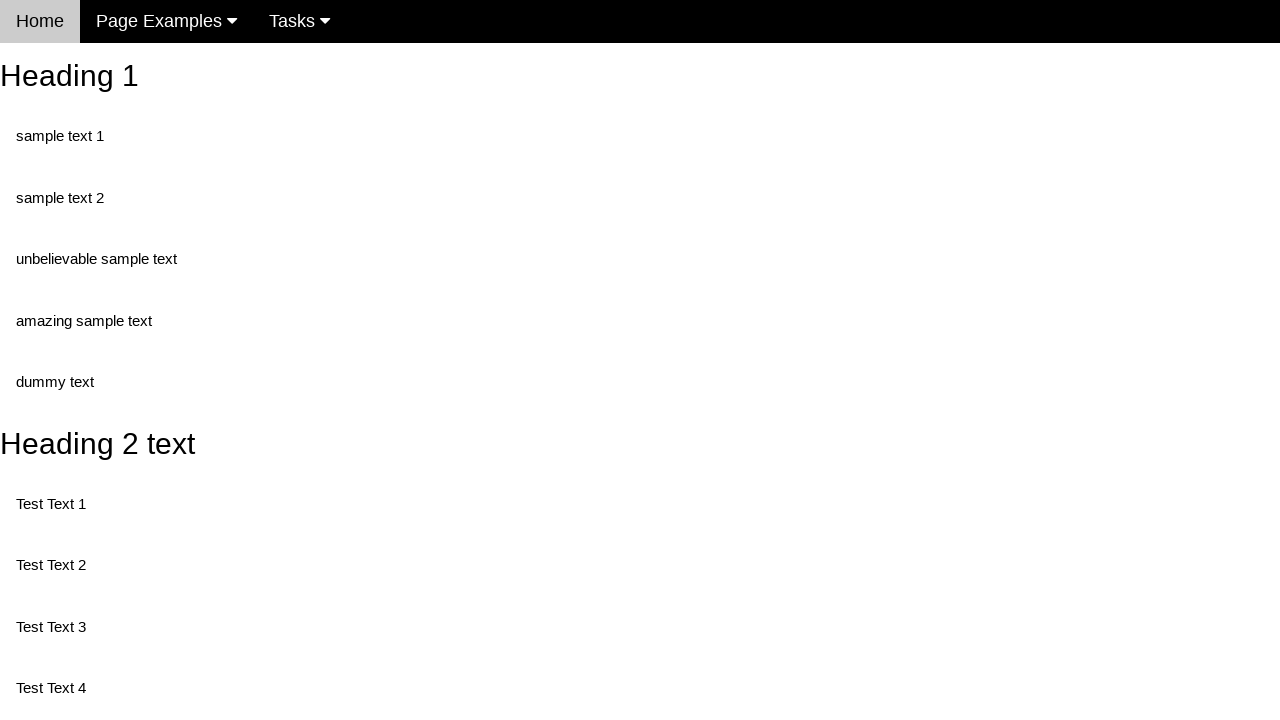